Navigates to Swedbank's business factoring page and fills in an invoice amount field with a test value.

Starting URL: https://www.swedbank.lt/business/finance/trade/factoring?language=ENG

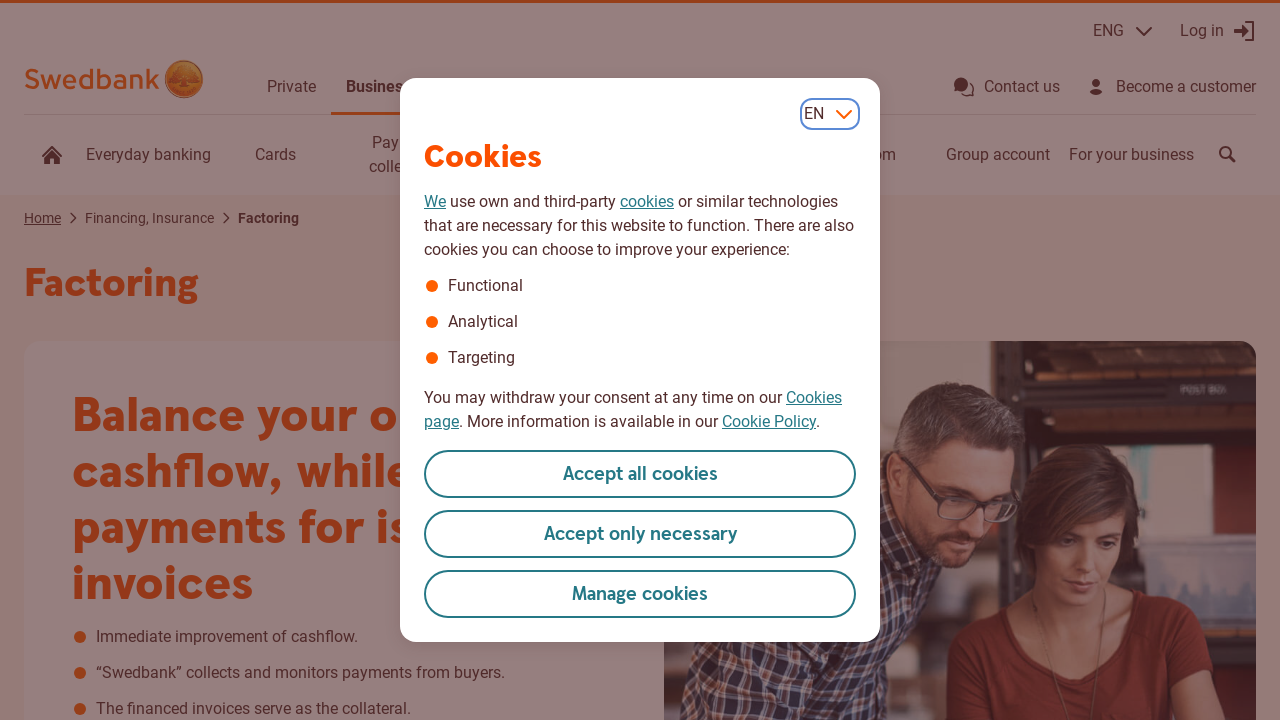

Navigated to Swedbank's business factoring page
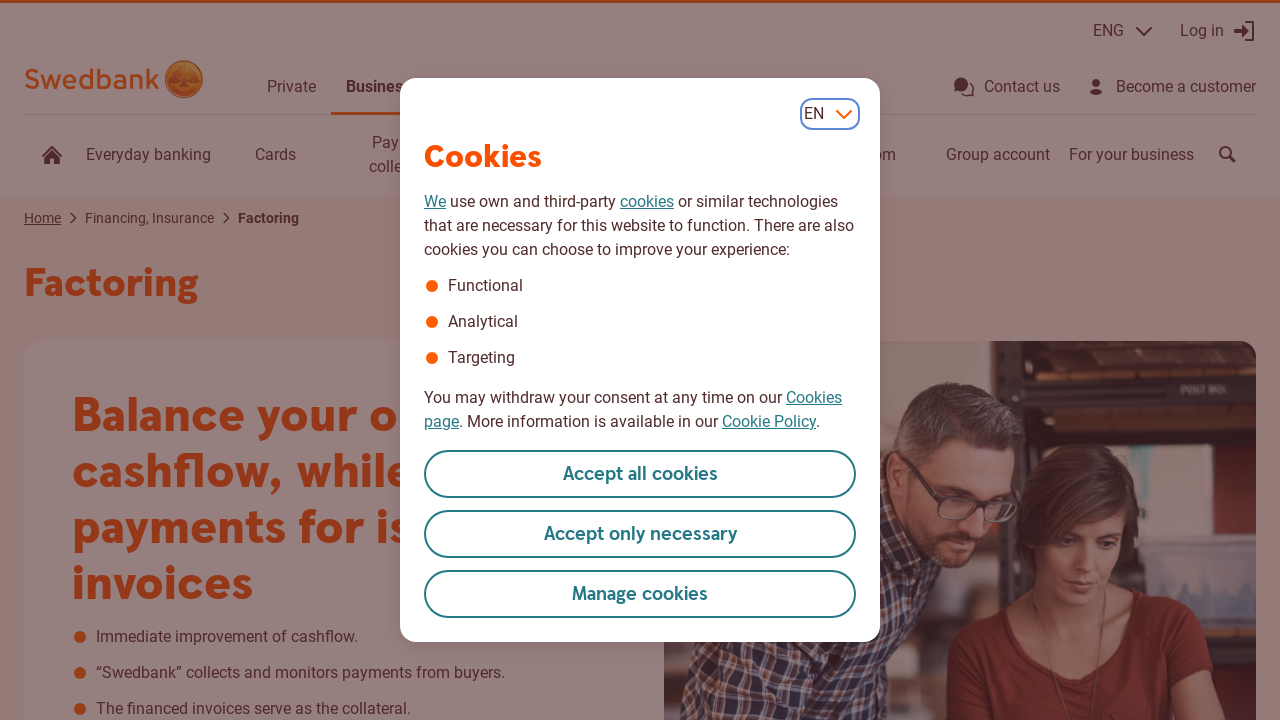

Filled invoice amount field with value '700' on input[name='calc_d5']
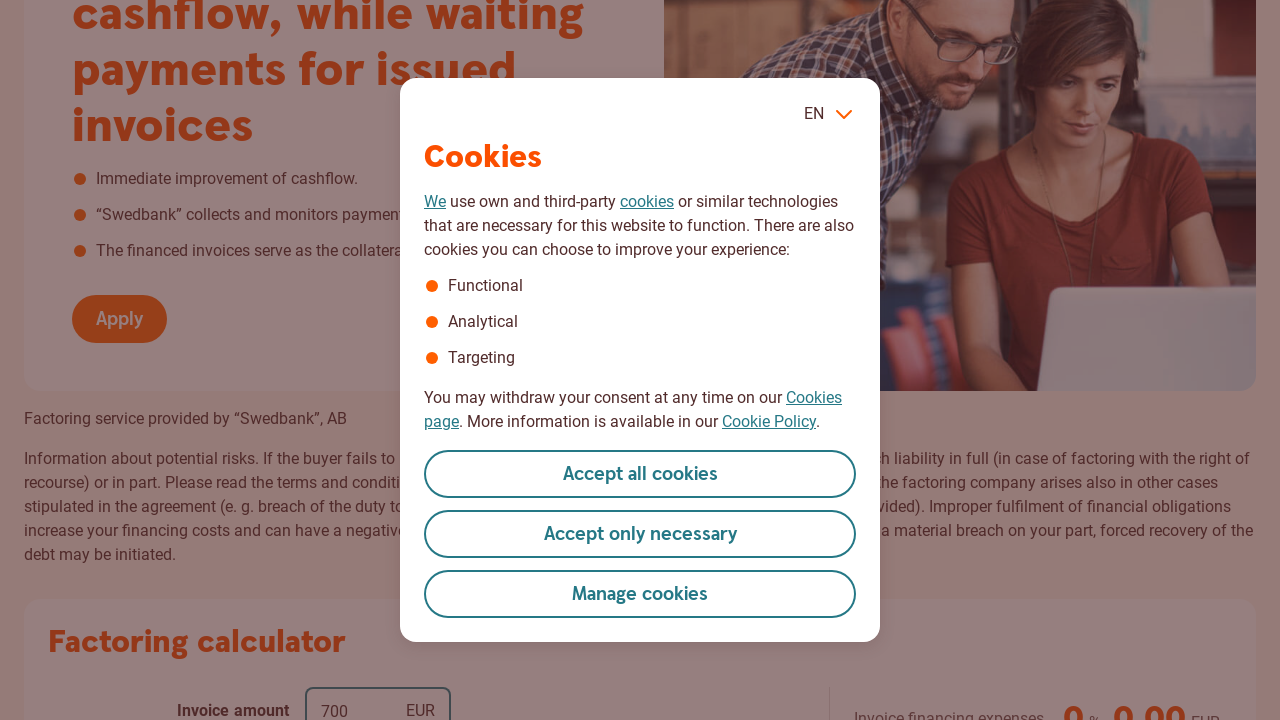

Waited 2 seconds for calculations to process
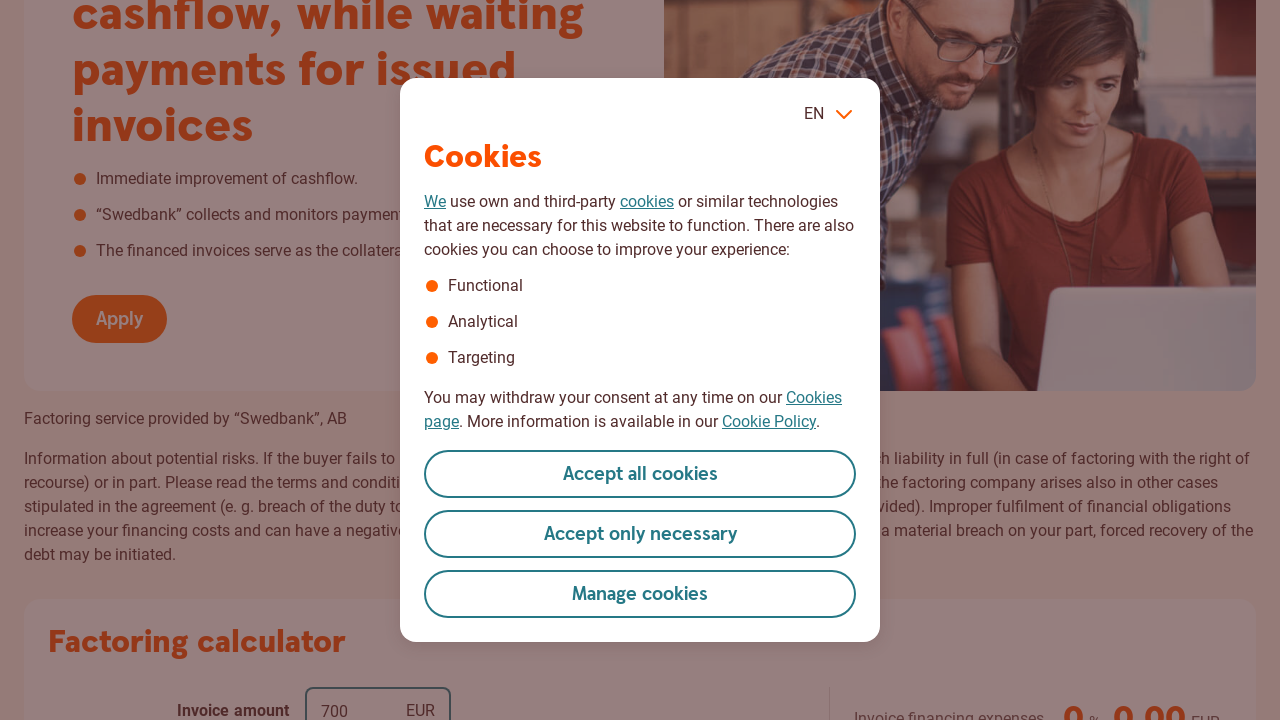

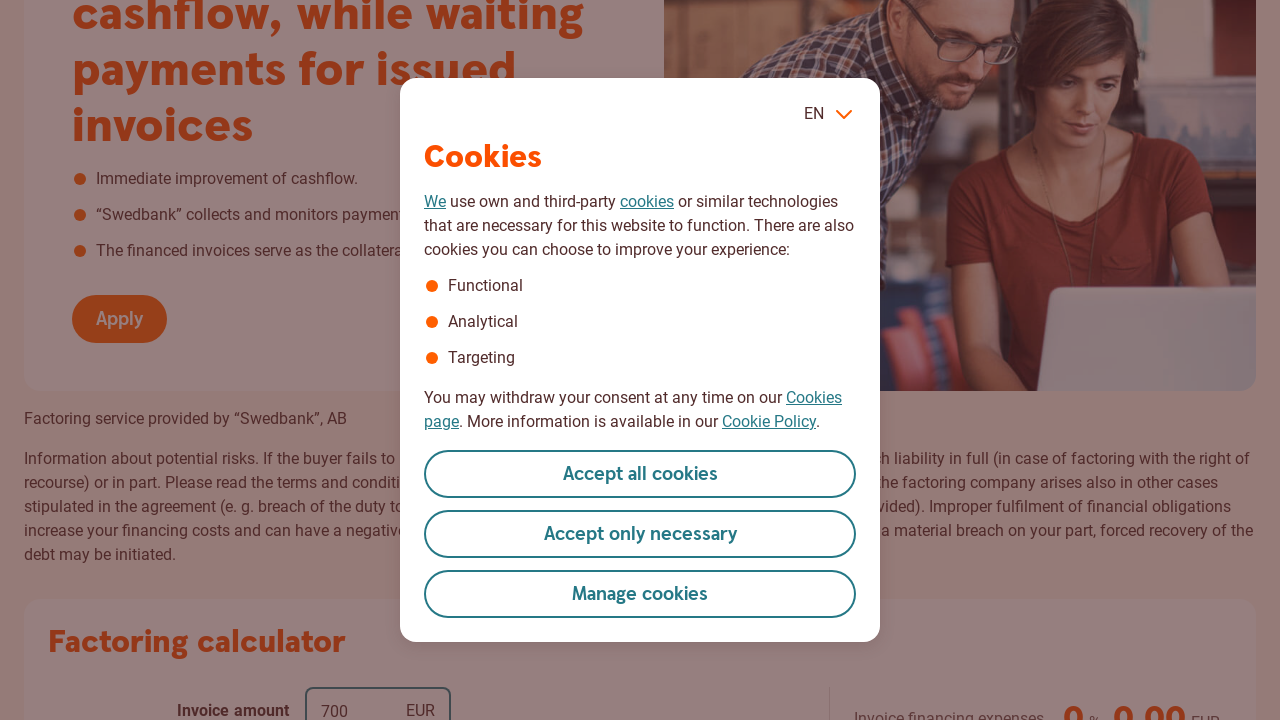